Navigates to JPL Space image gallery and clicks the full image button to display the featured Mars image

Starting URL: https://data-class-jpl-space.s3.amazonaws.com/JPL_Space/index.html

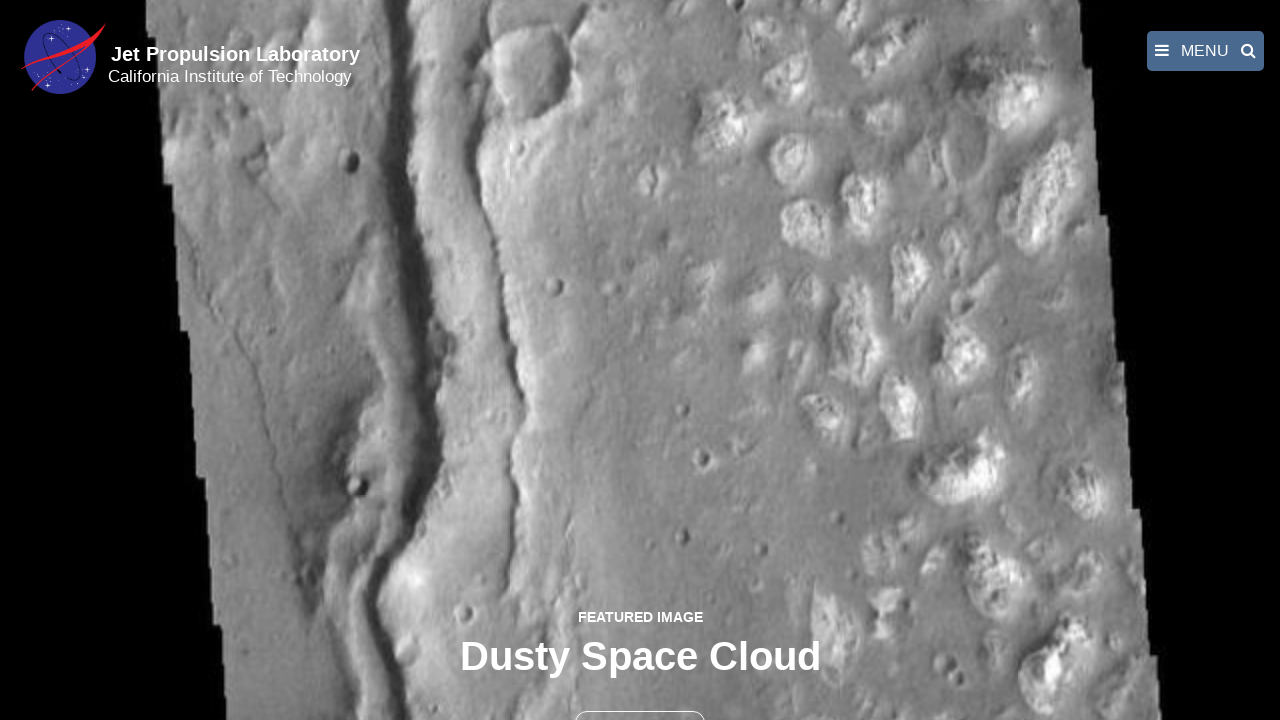

Navigated to JPL Space image gallery
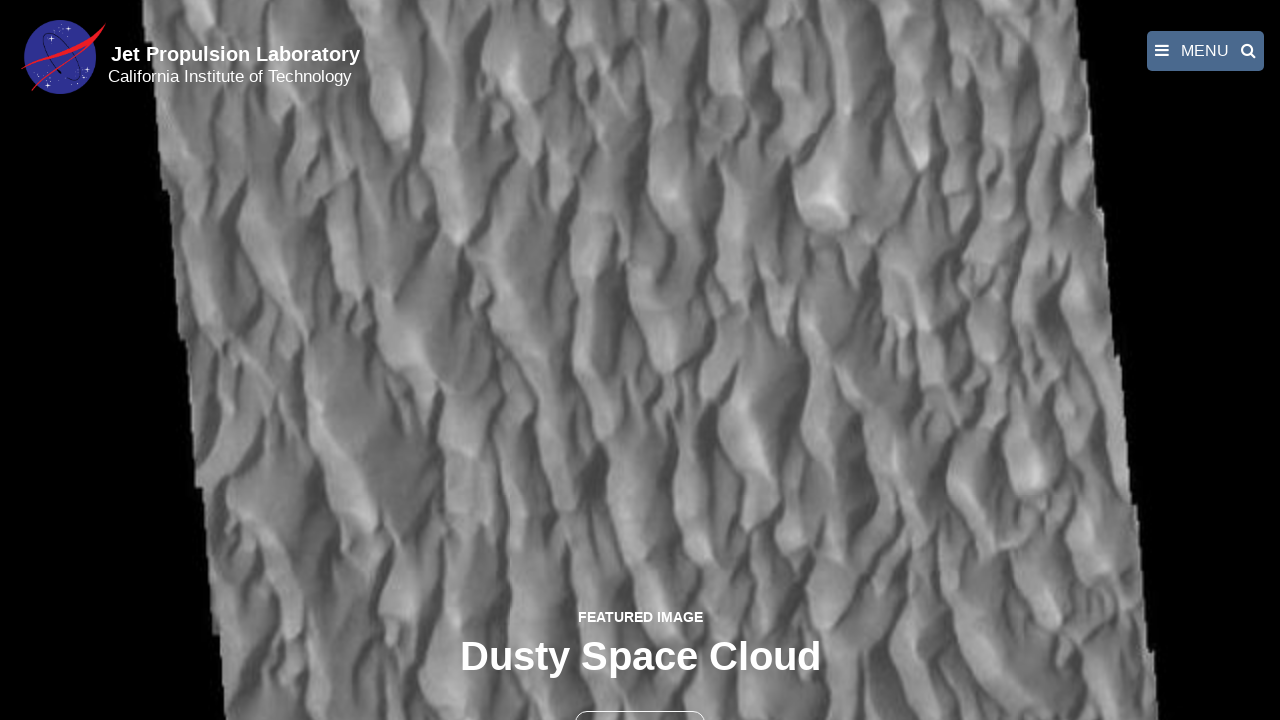

Clicked the full image button to display featured Mars image at (640, 699) on button >> nth=1
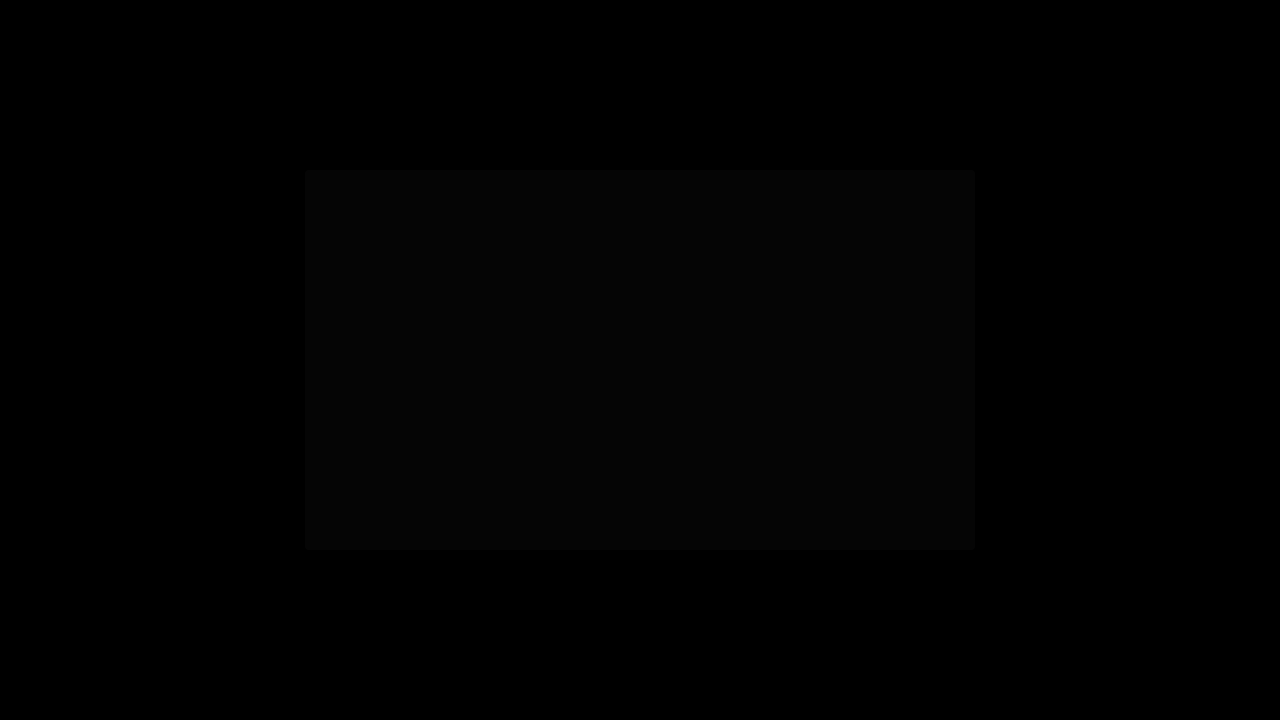

Full featured image loaded and displayed
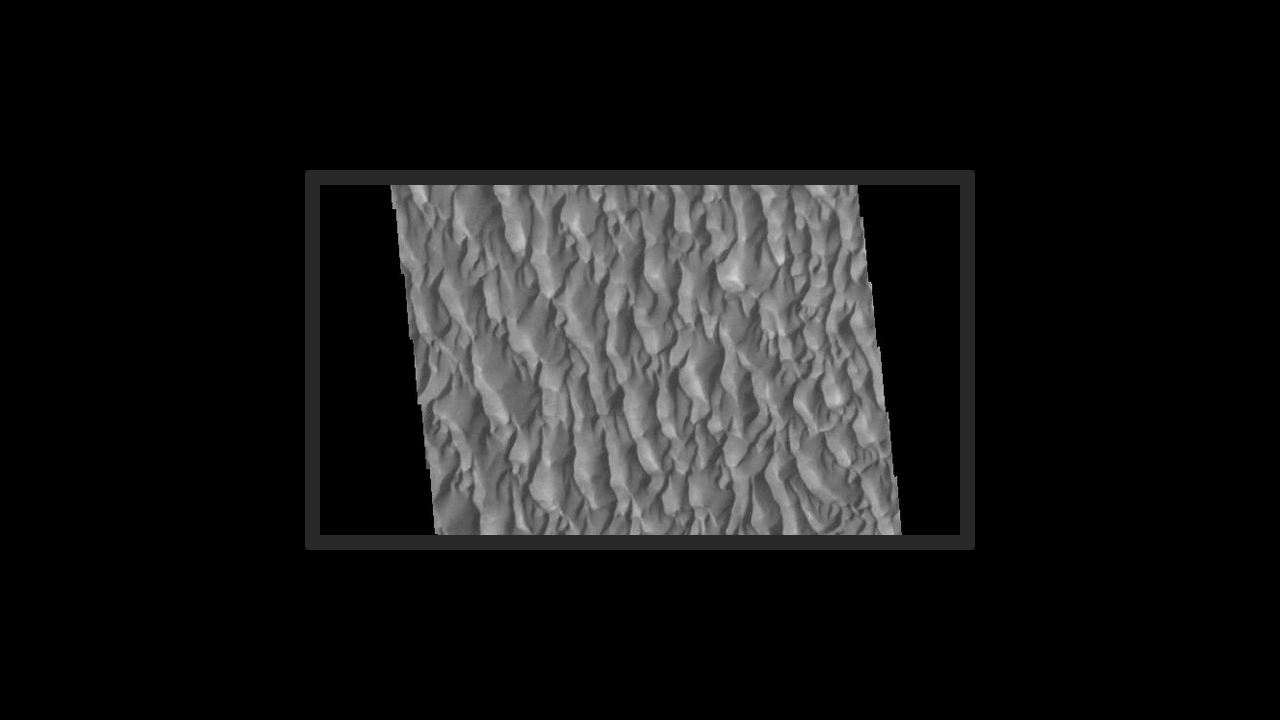

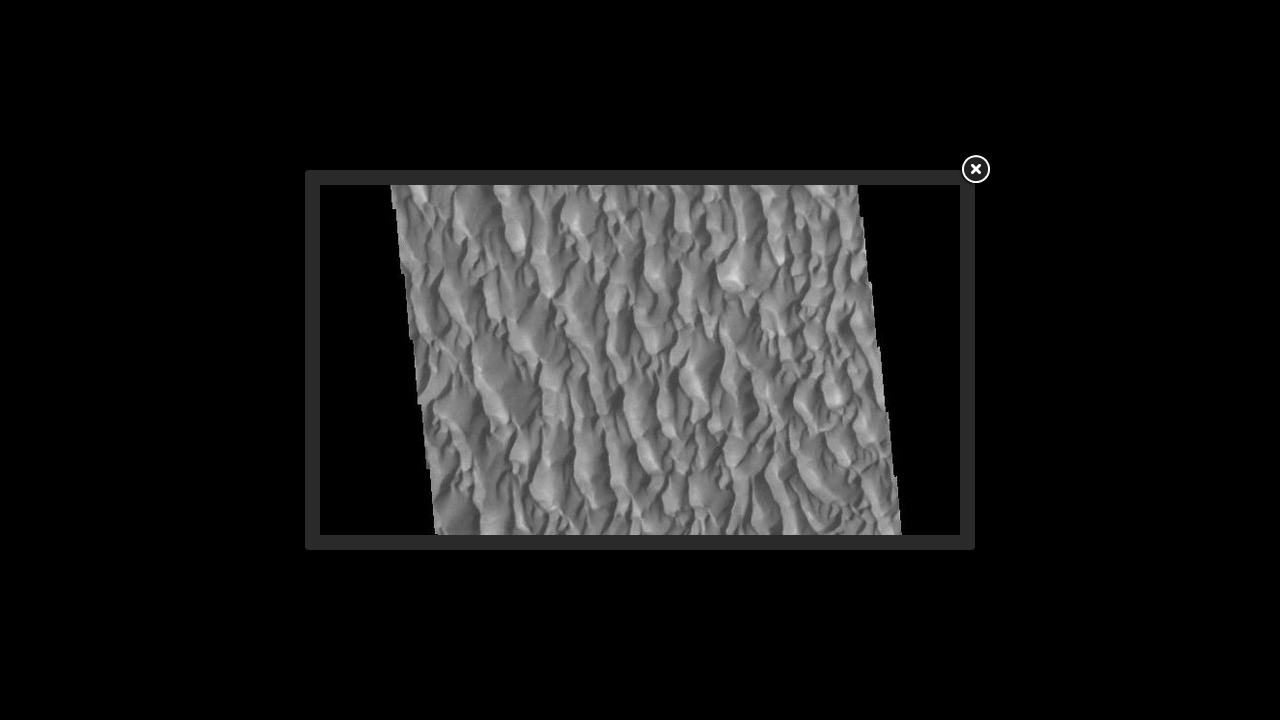